Tests horizontal slider manipulation using mouse controls - drags slider to various positions (start, middle, end) and verifies the slider value updates correctly

Starting URL: http://the-internet.herokuapp.com/

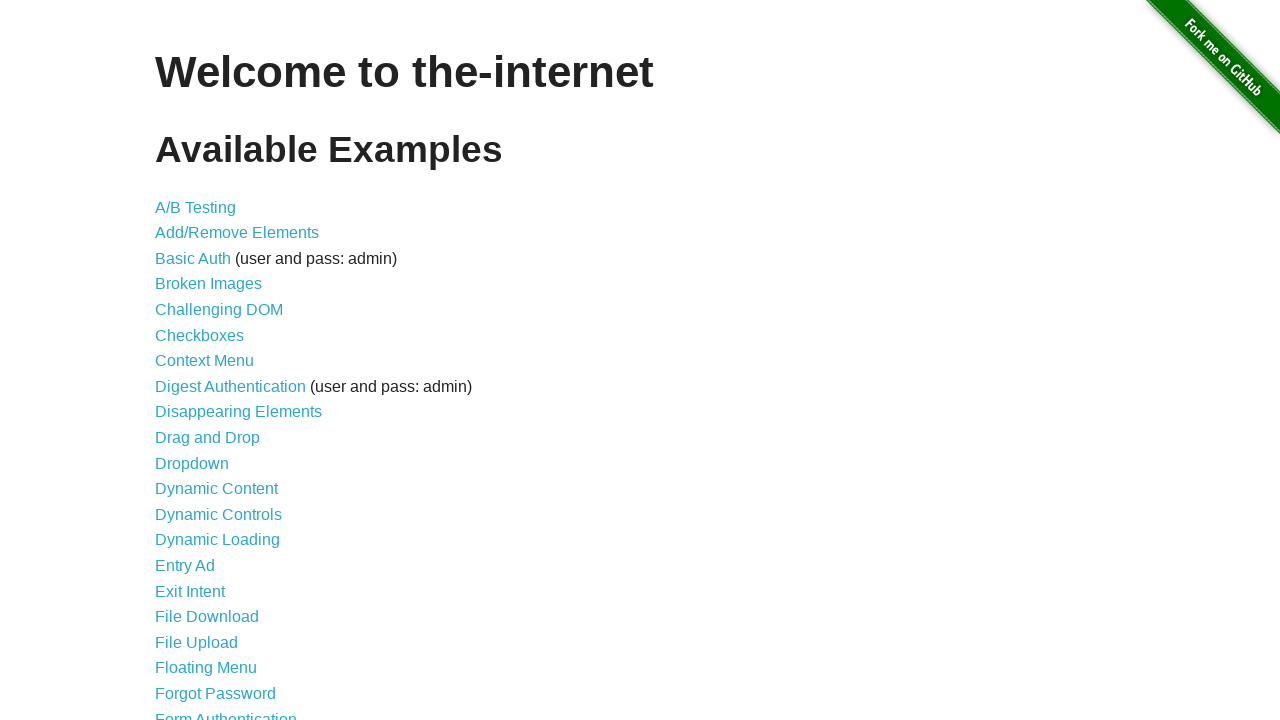

Clicked on Horizontal Slider link at (214, 361) on a[href='/horizontal_slider']
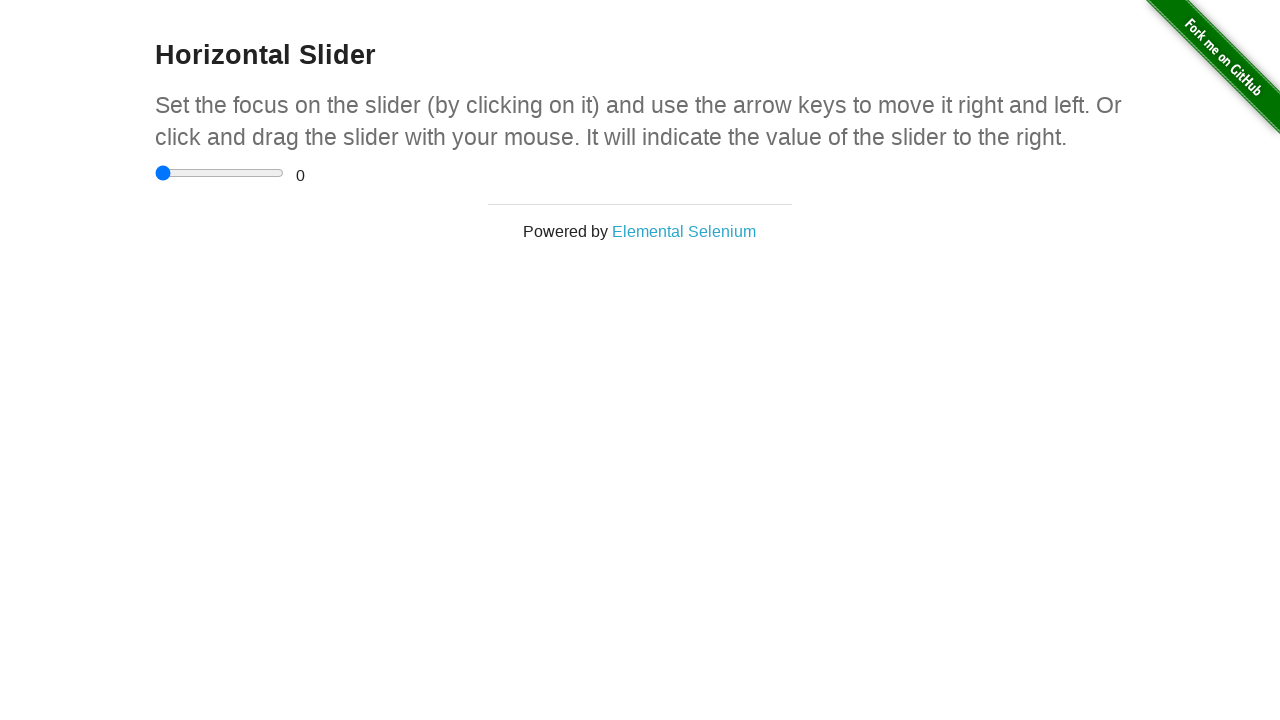

Slider page loaded and range input element is visible
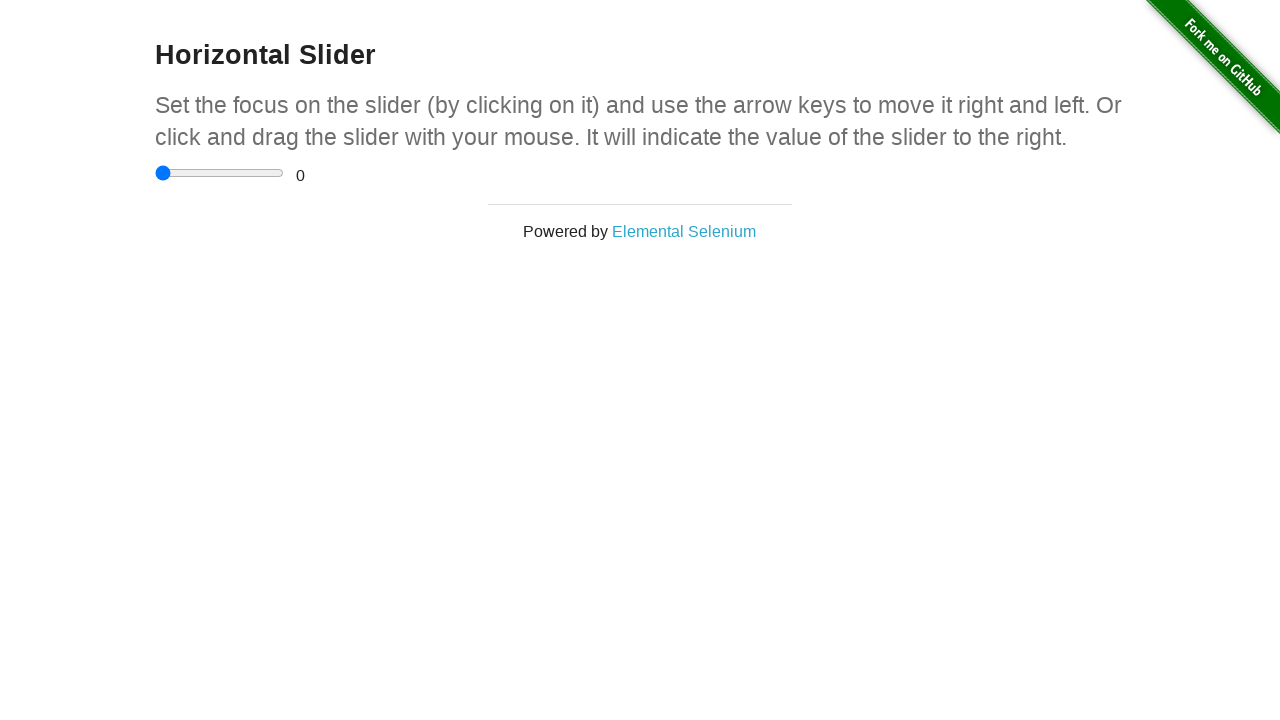

Retrieved slider element bounding box for mouse manipulation
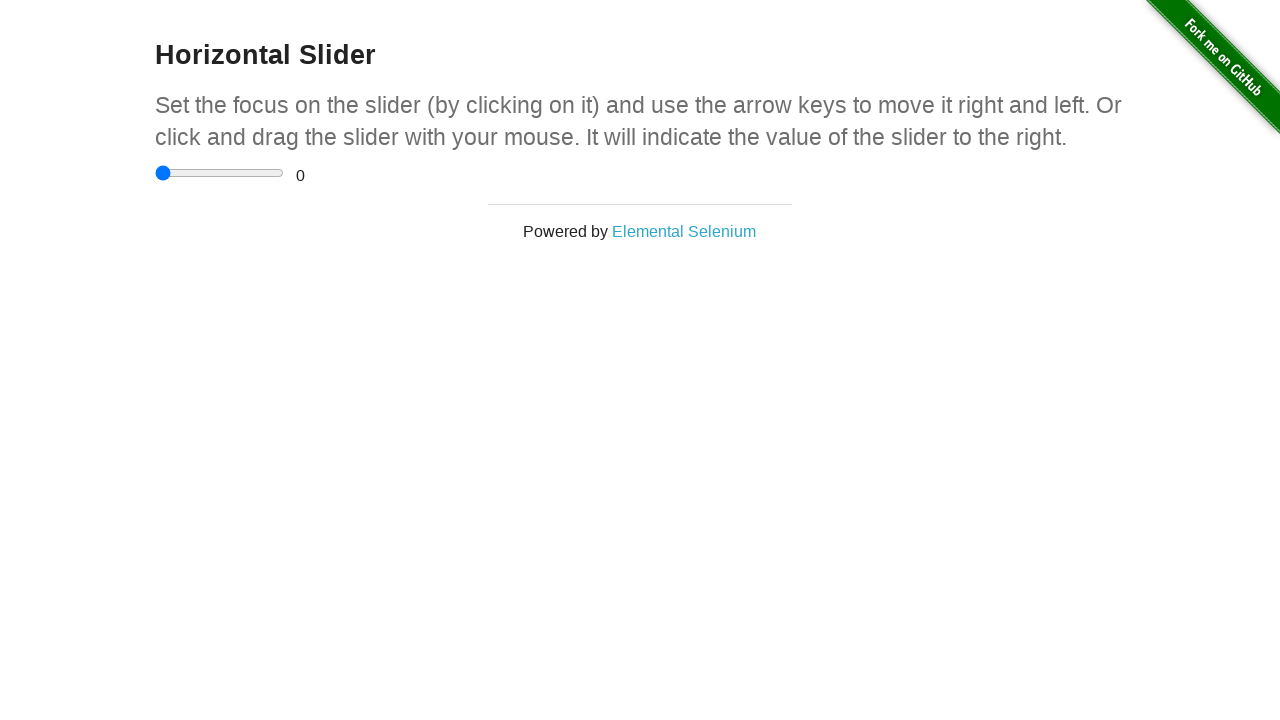

Moved slider to start position (left edge) at (155, 173)
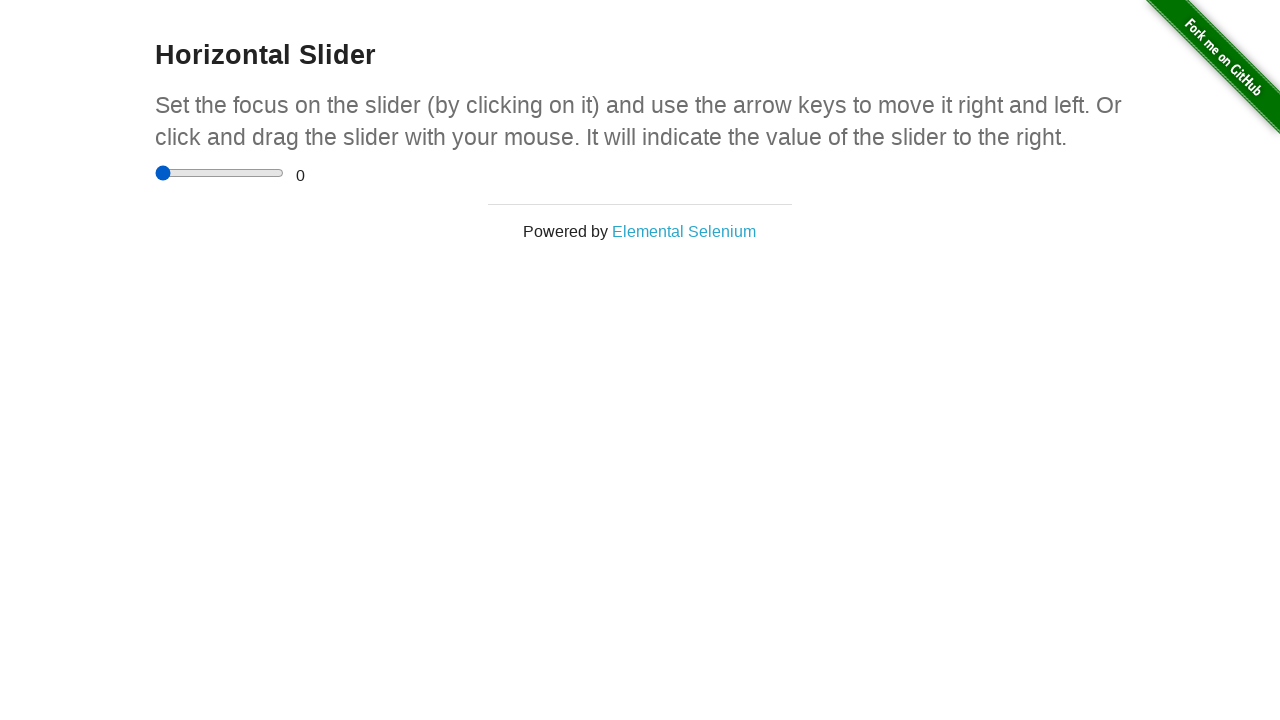

Moved slider to middle position (center) at (220, 173)
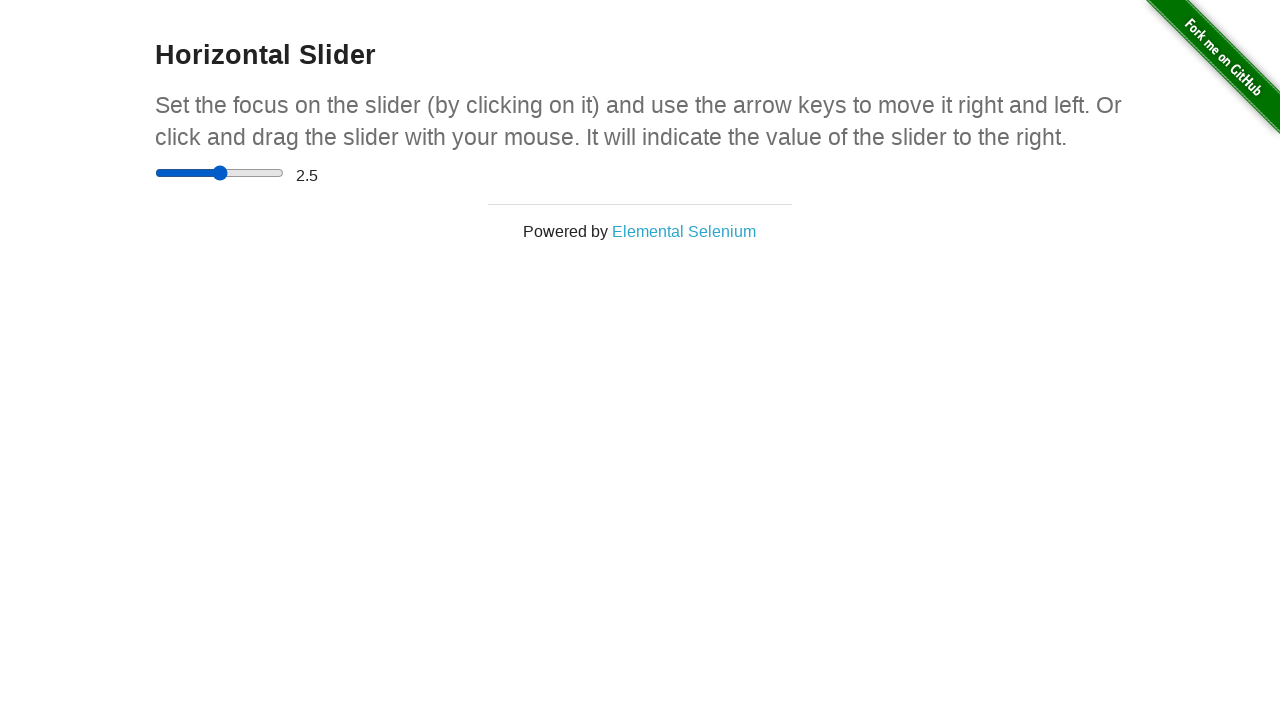

Moved slider to end position (right edge) at (284, 173)
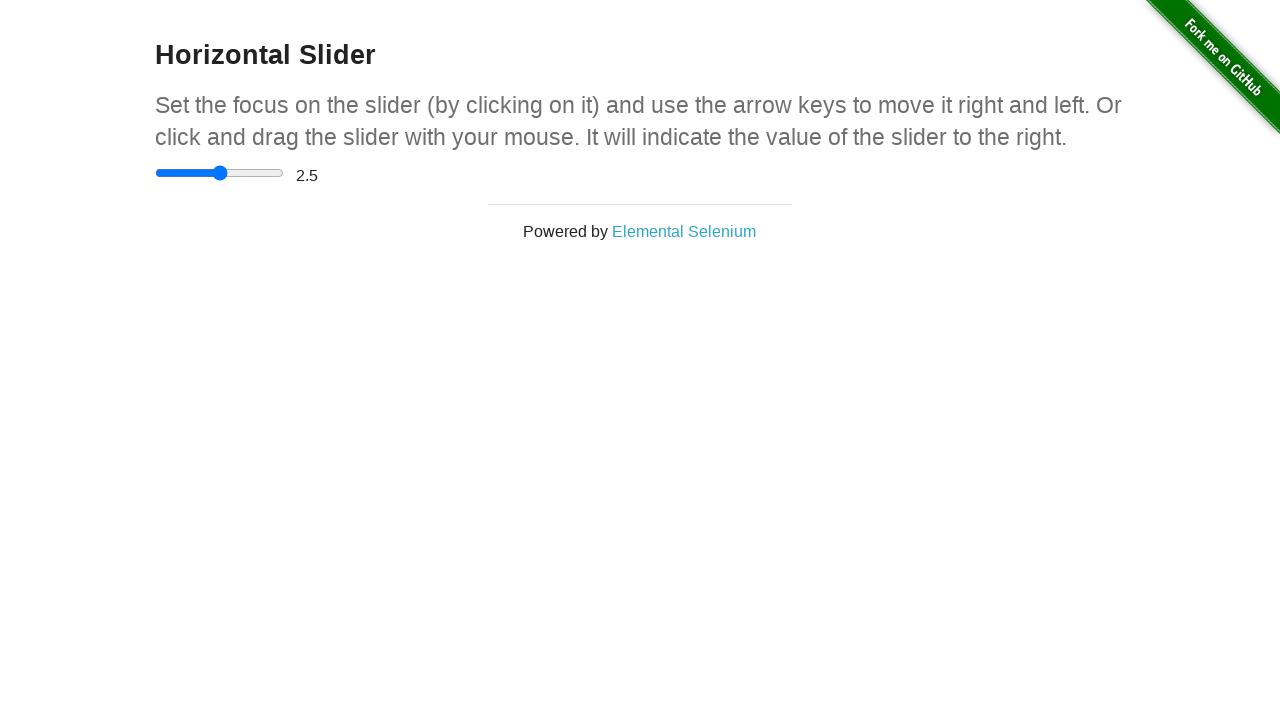

Verified slider value display element is visible
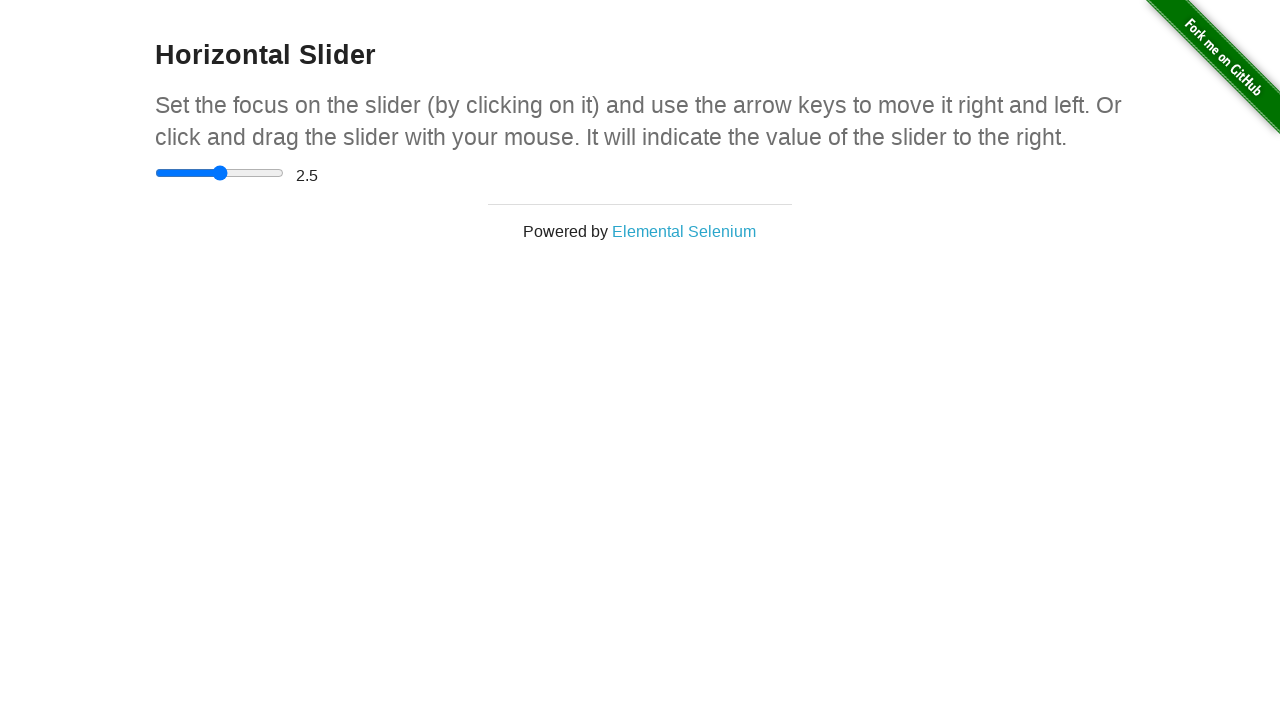

Moved slider back to start position (left edge) at (155, 173)
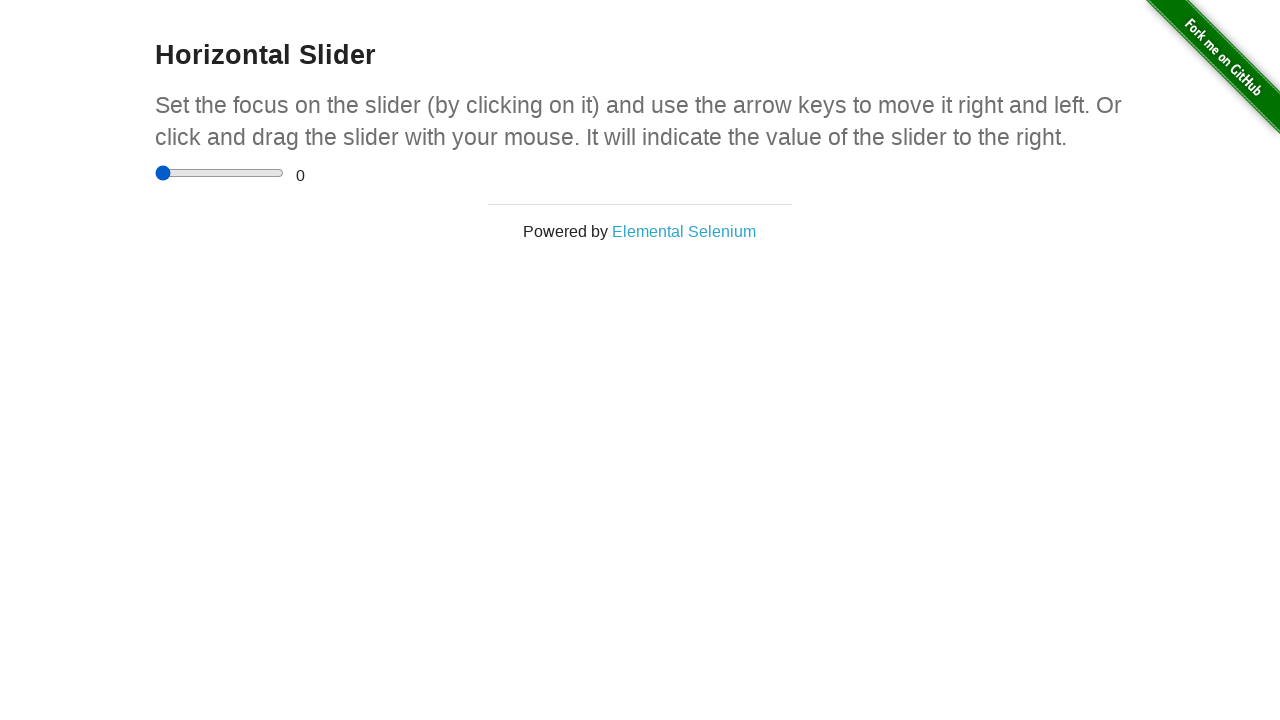

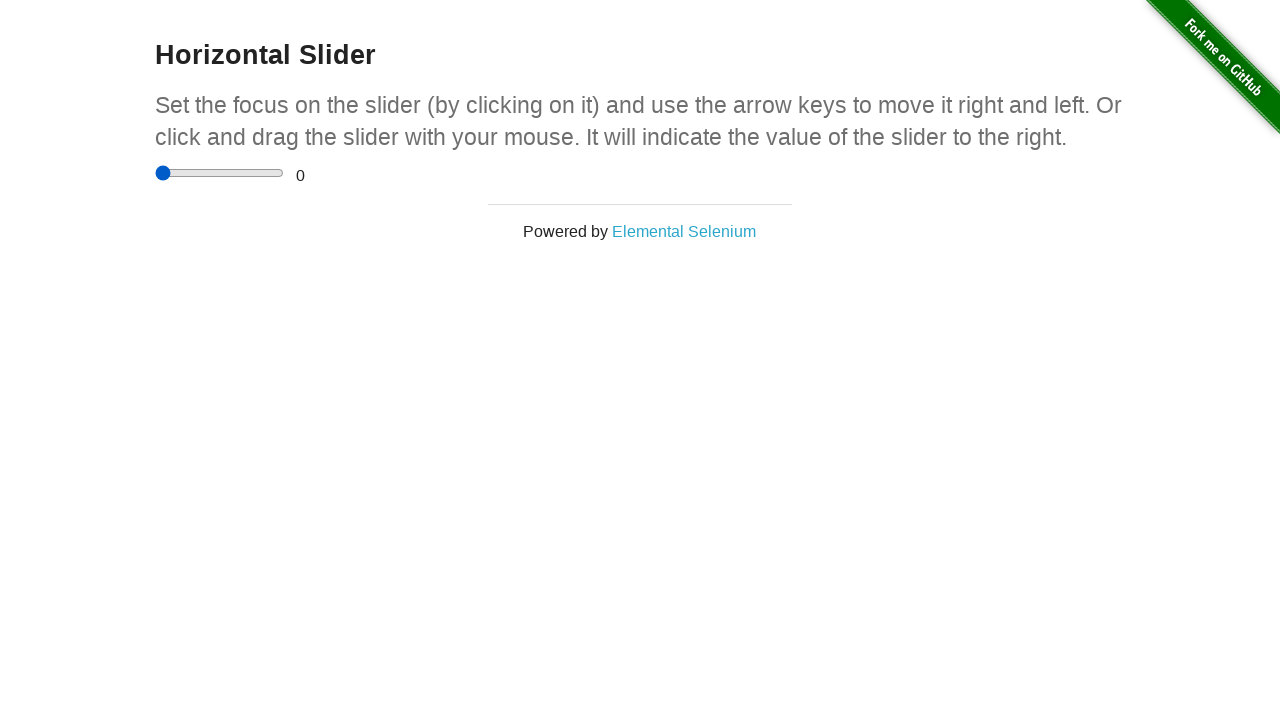